Tests that new todo items are appended to the bottom of the list and the counter shows correct count

Starting URL: https://demo.playwright.dev/todomvc

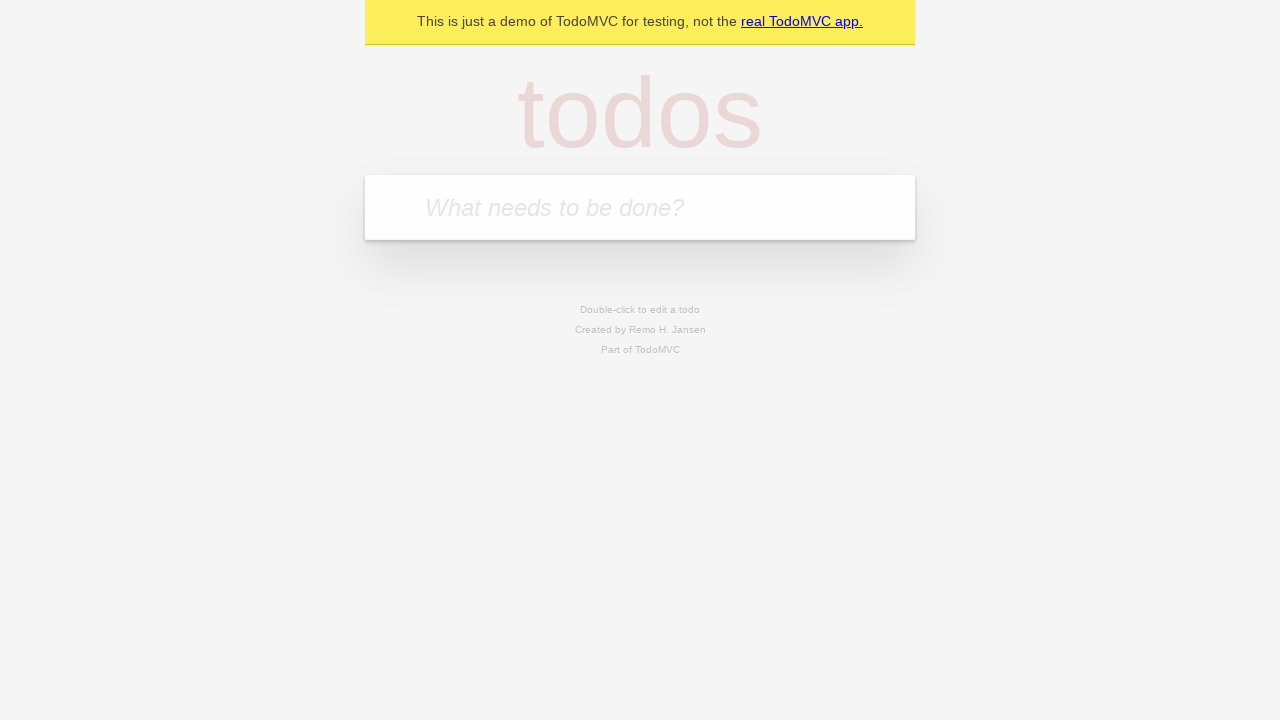

Located the todo input field
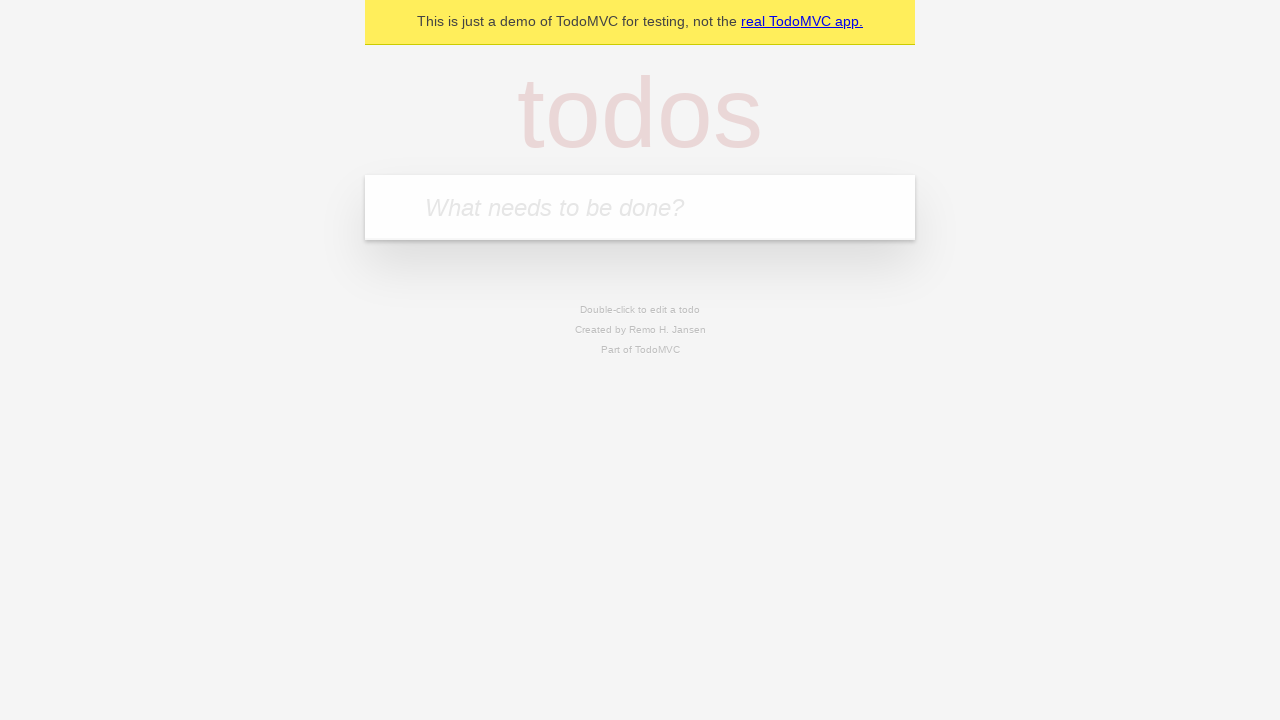

Filled first todo item: 'buy some cheese' on internal:attr=[placeholder="What needs to be done?"i]
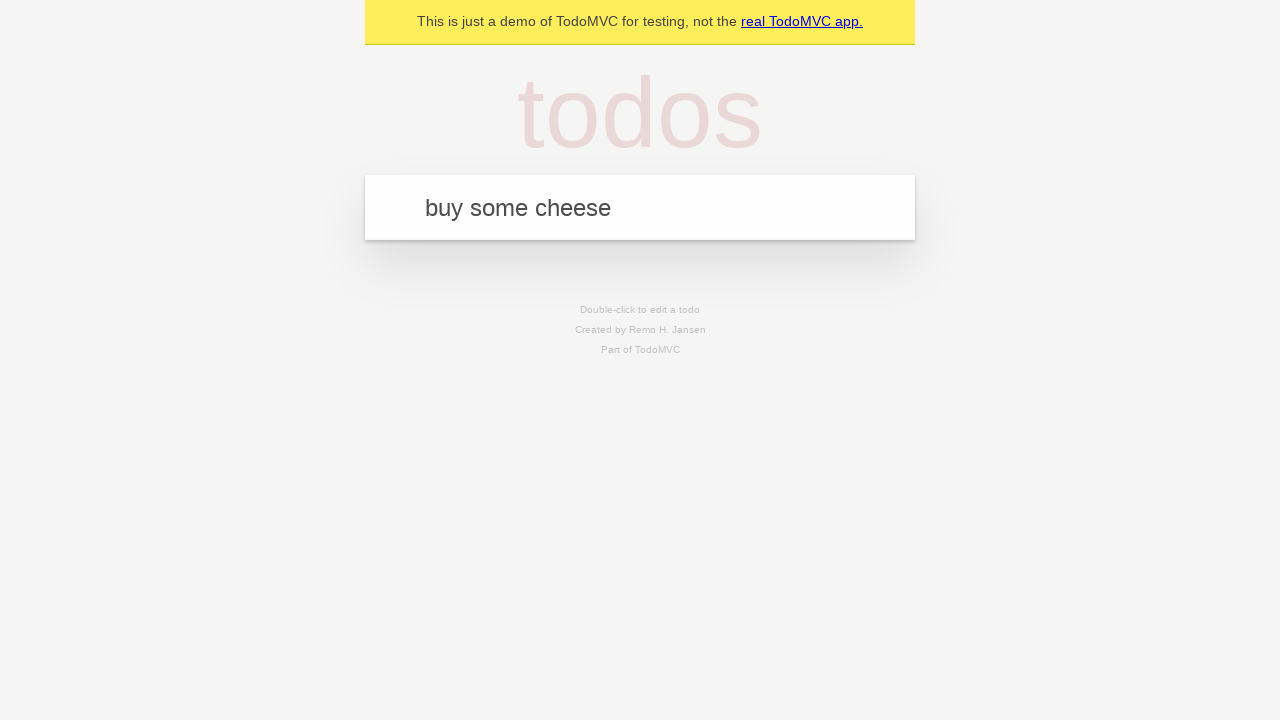

Pressed Enter to add first todo item on internal:attr=[placeholder="What needs to be done?"i]
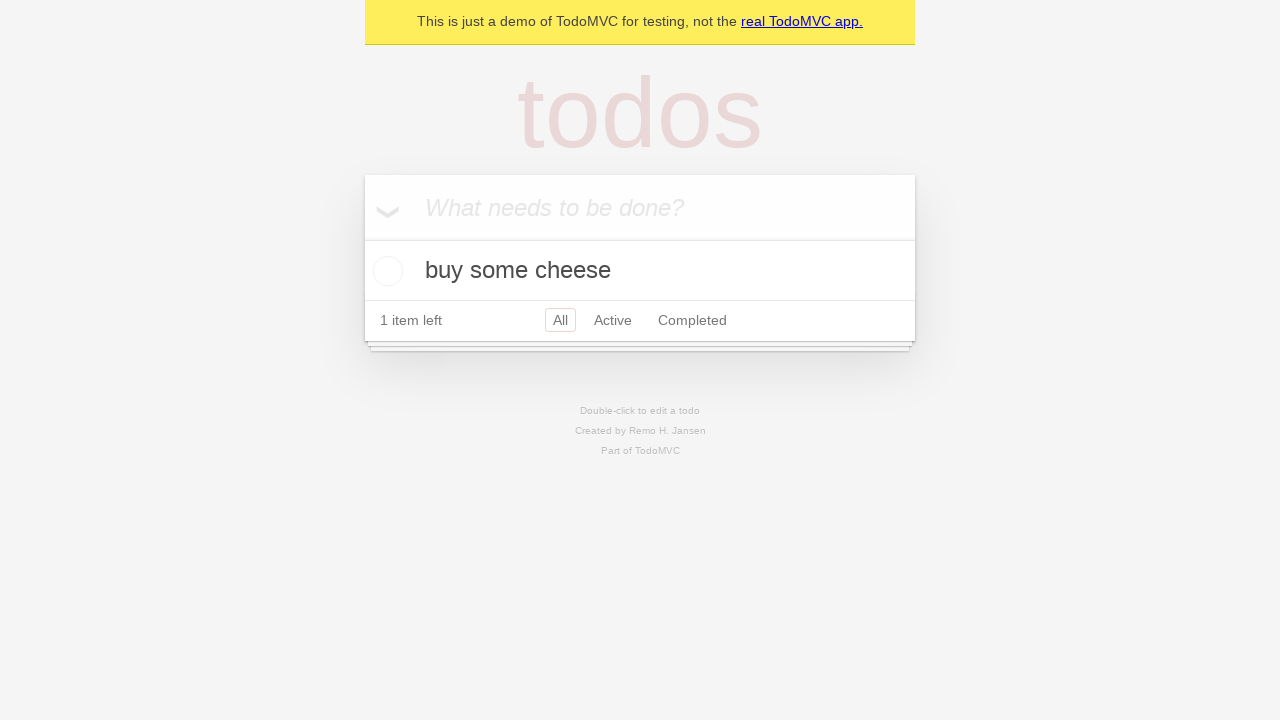

Filled second todo item: 'feed the cat' on internal:attr=[placeholder="What needs to be done?"i]
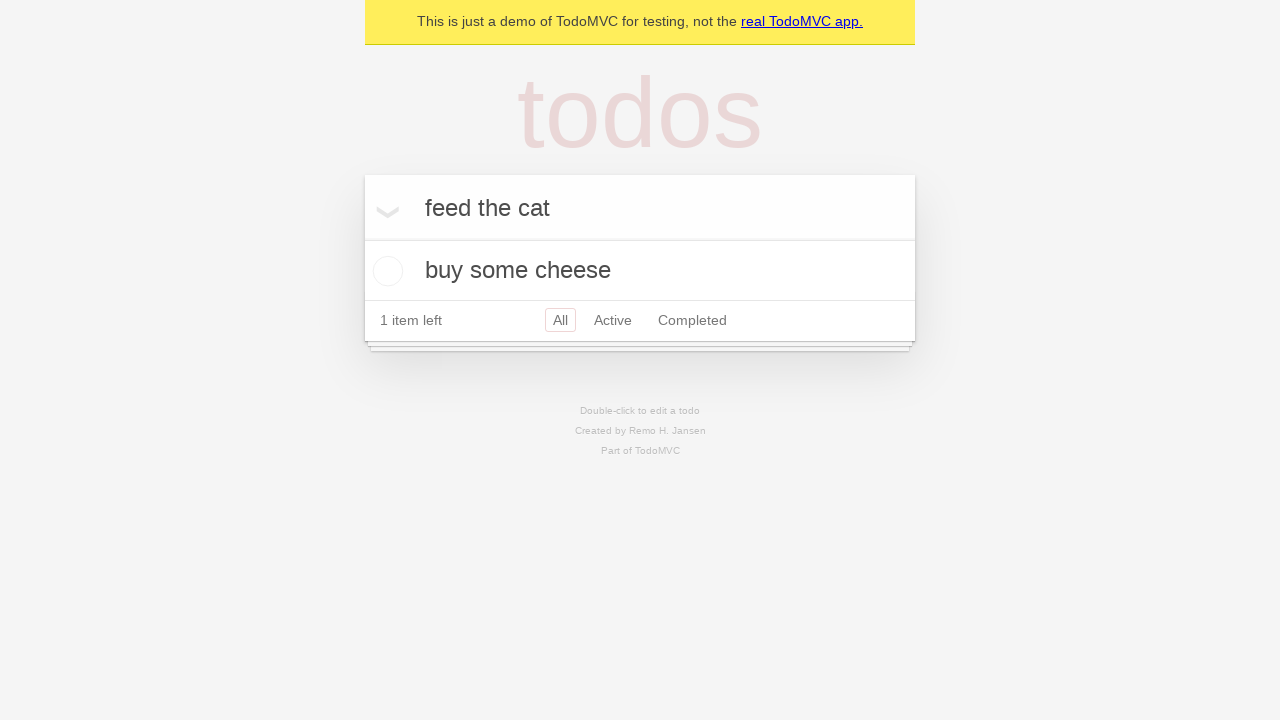

Pressed Enter to add second todo item on internal:attr=[placeholder="What needs to be done?"i]
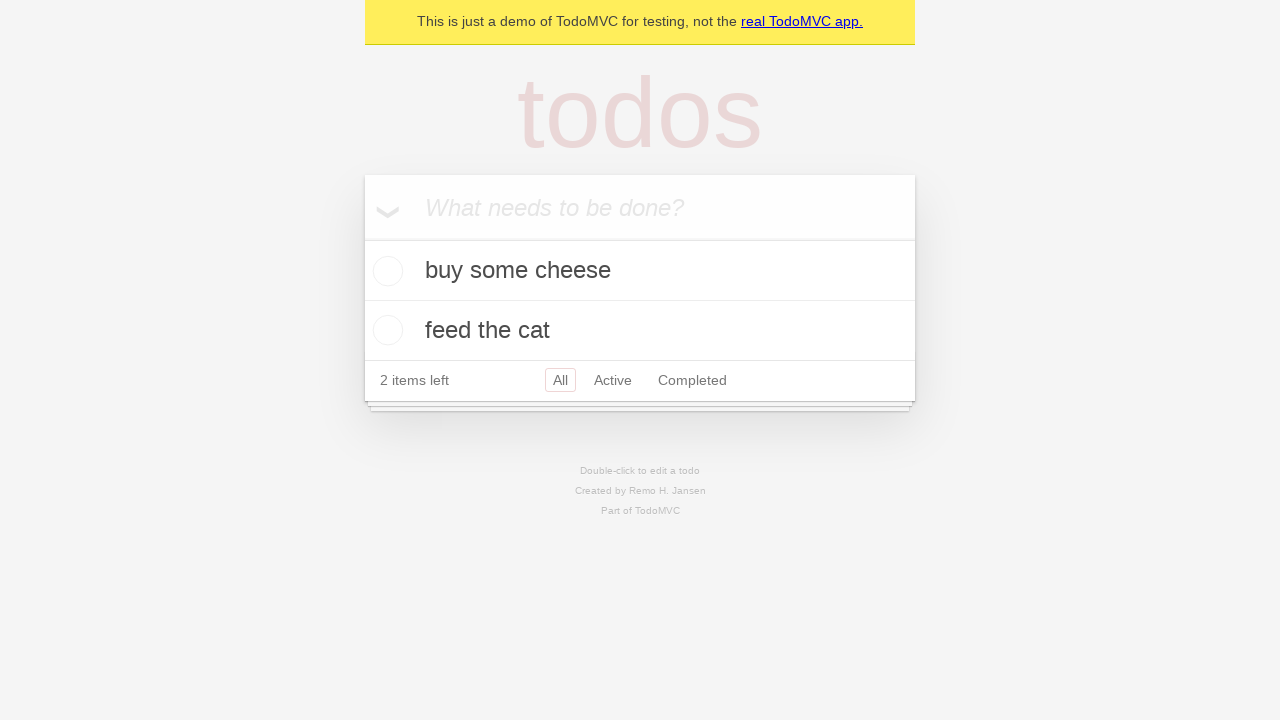

Filled third todo item: 'book a doctors appointment' on internal:attr=[placeholder="What needs to be done?"i]
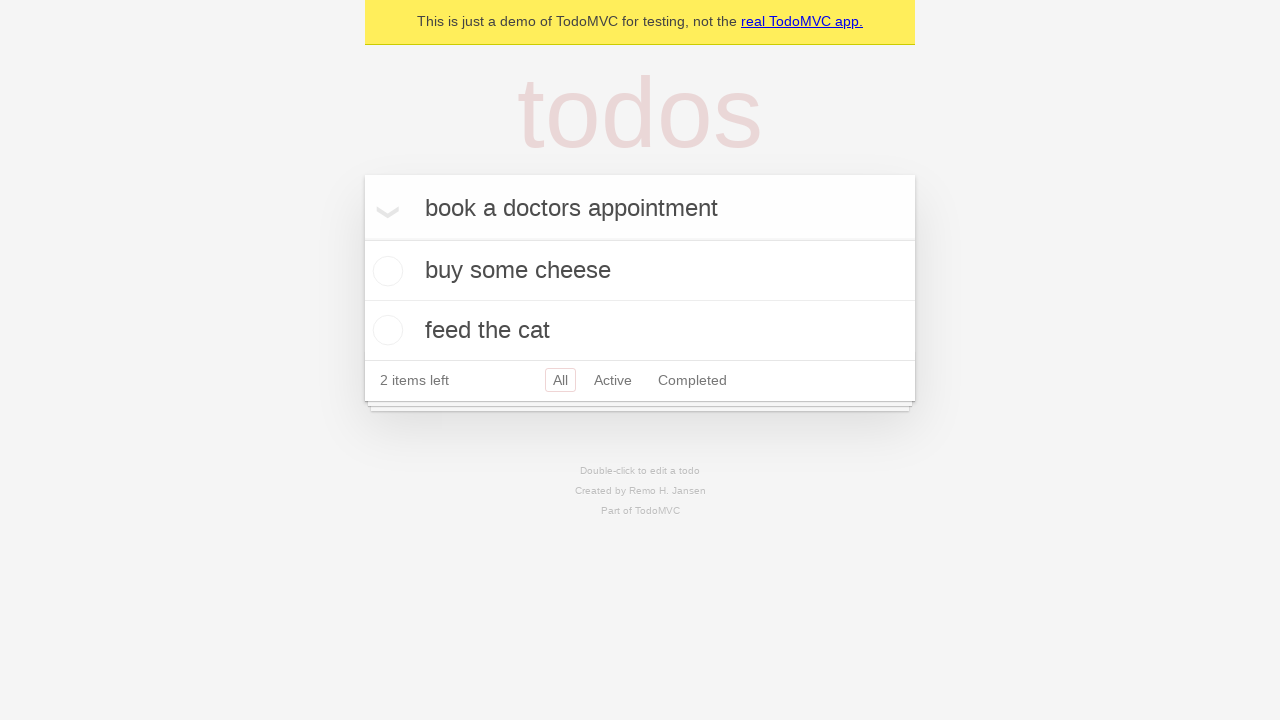

Pressed Enter to add third todo item on internal:attr=[placeholder="What needs to be done?"i]
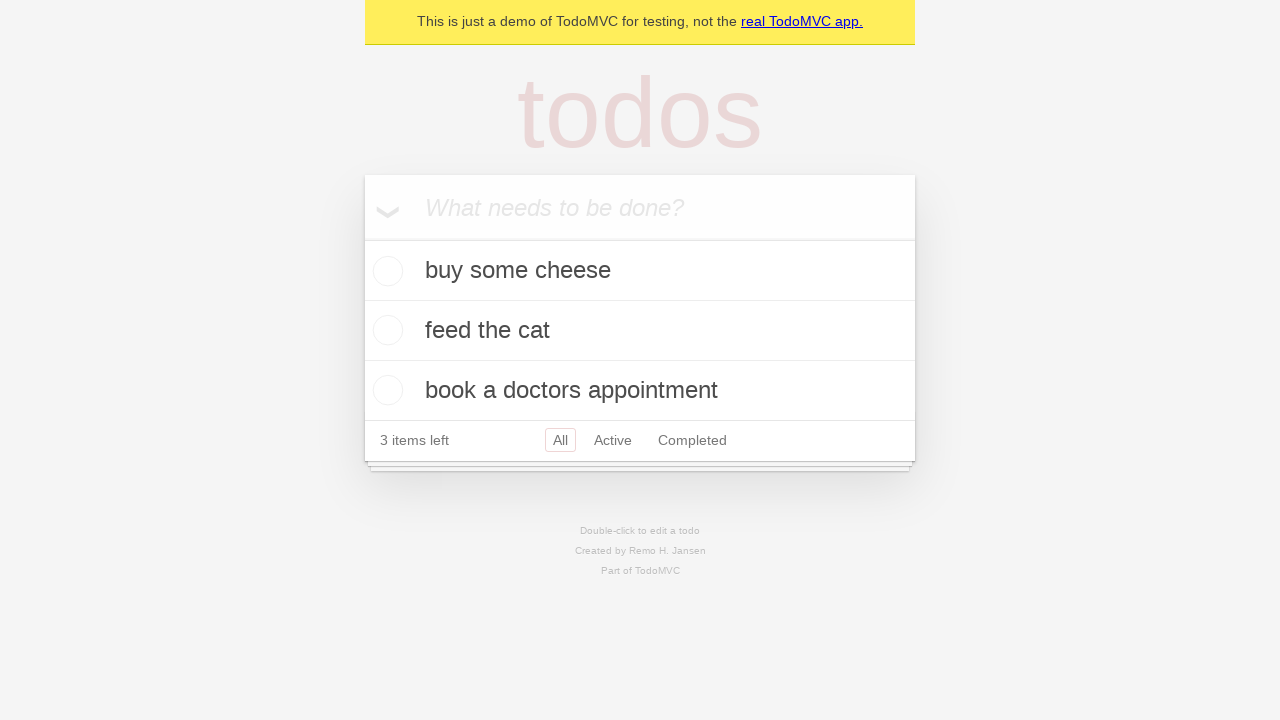

Todo counter element is now visible
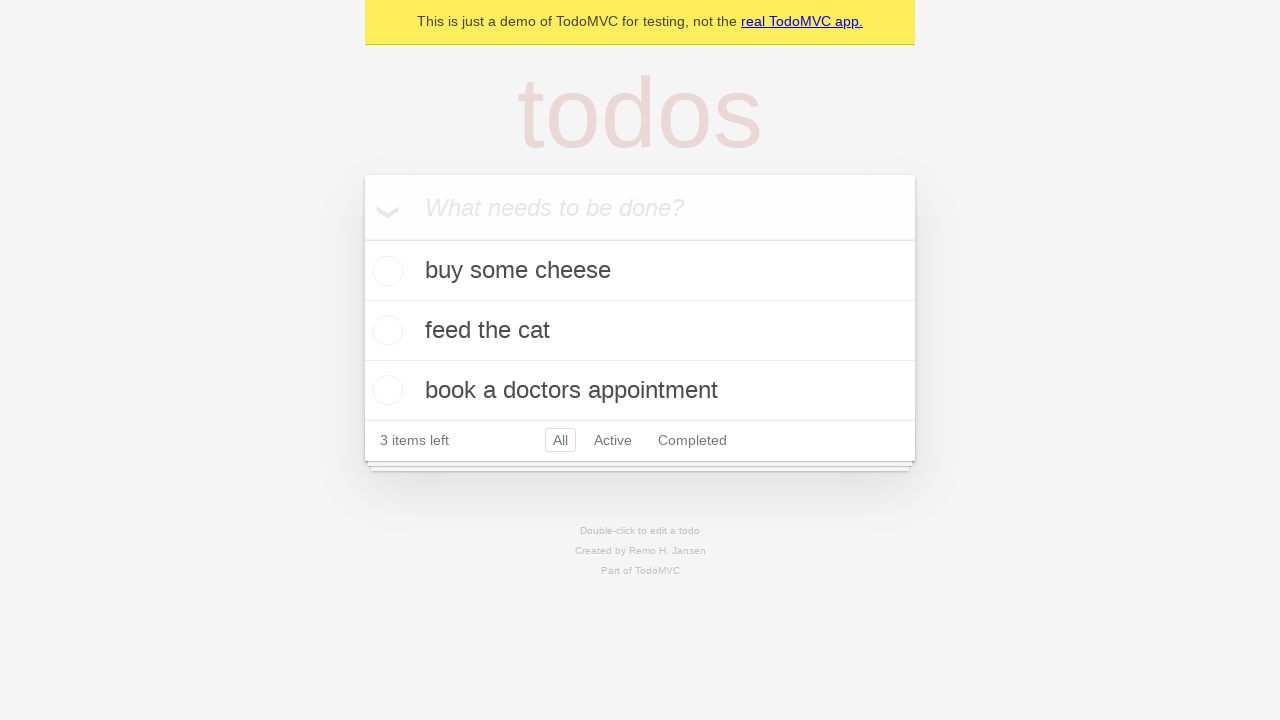

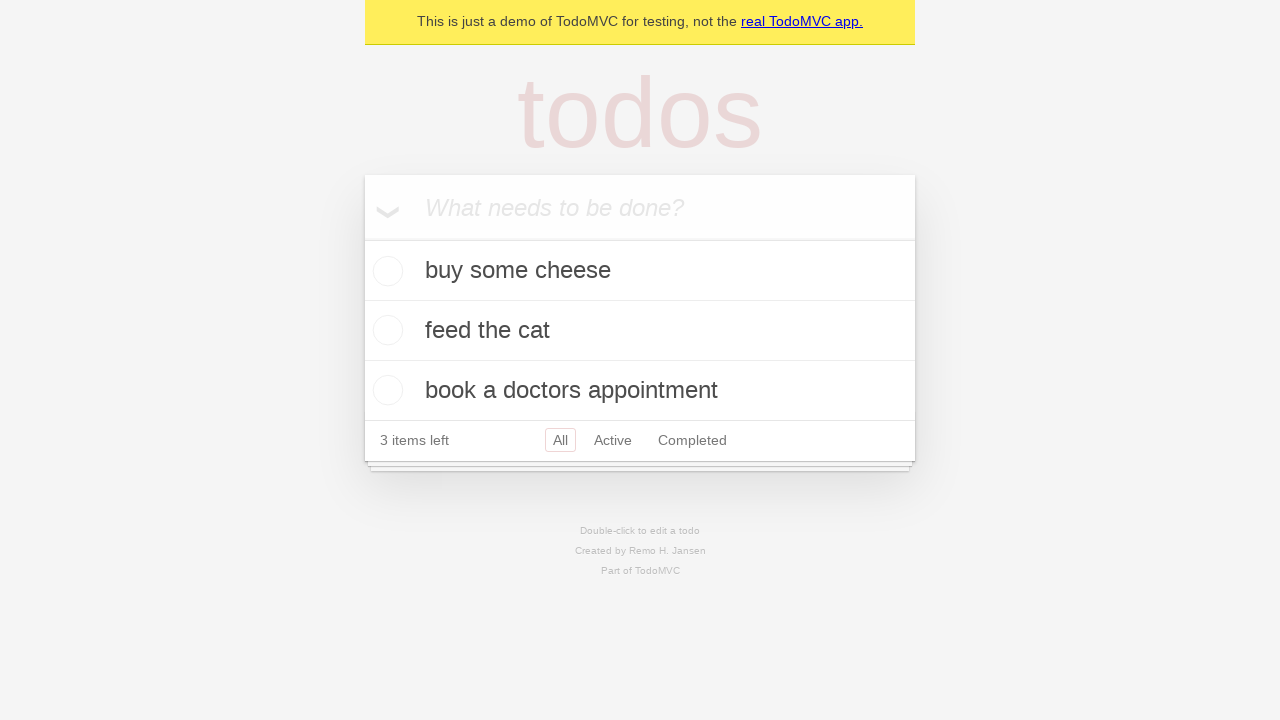